Tests the basic calculator's subtraction functionality by selecting the Prototype build, entering two numbers (2 and 3), performing subtraction, and verifying the result equals -1

Starting URL: https://testsheepnz.github.io/BasicCalculator.html

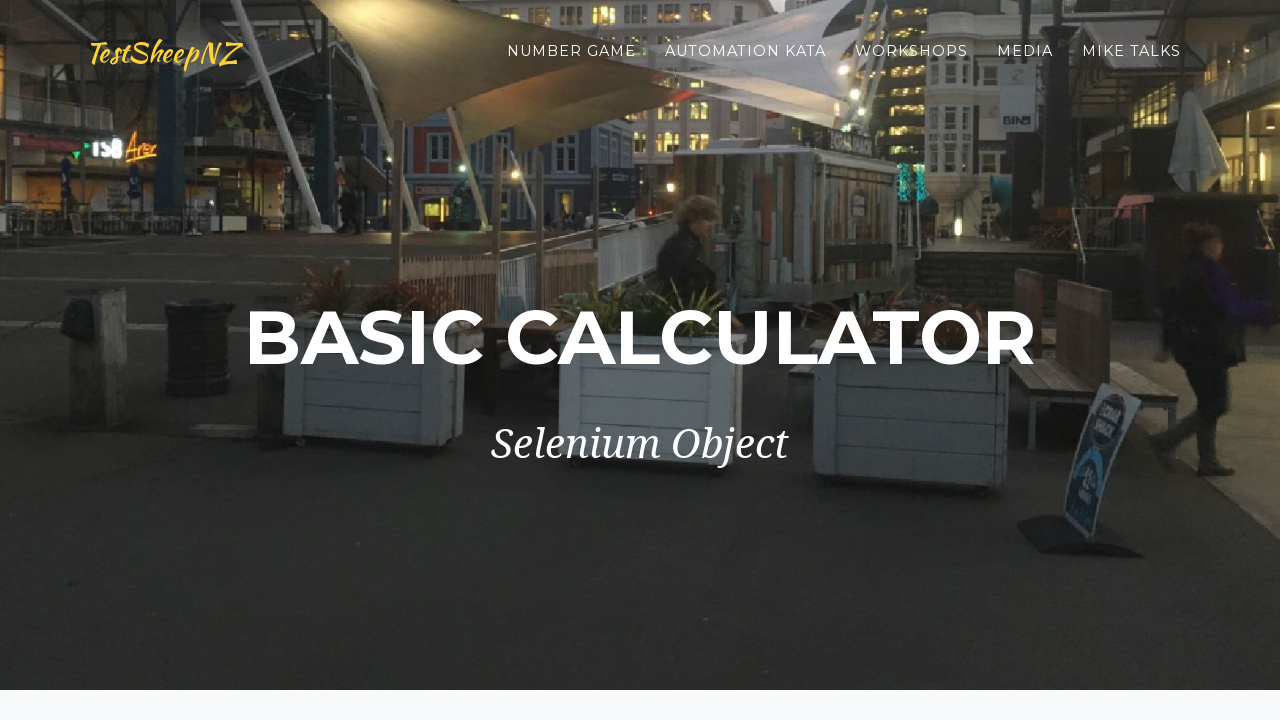

Scrolled down to the bottom of the page
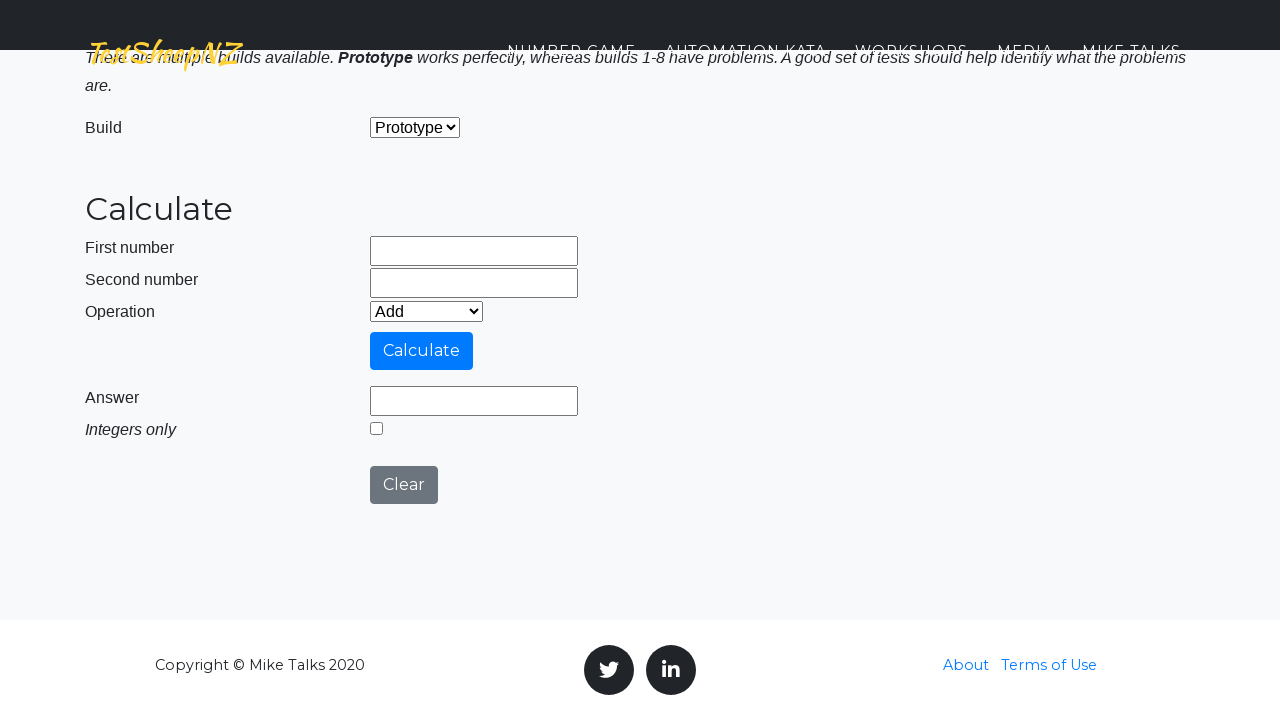

Selected 'Prototype' build from dropdown on #selectBuild
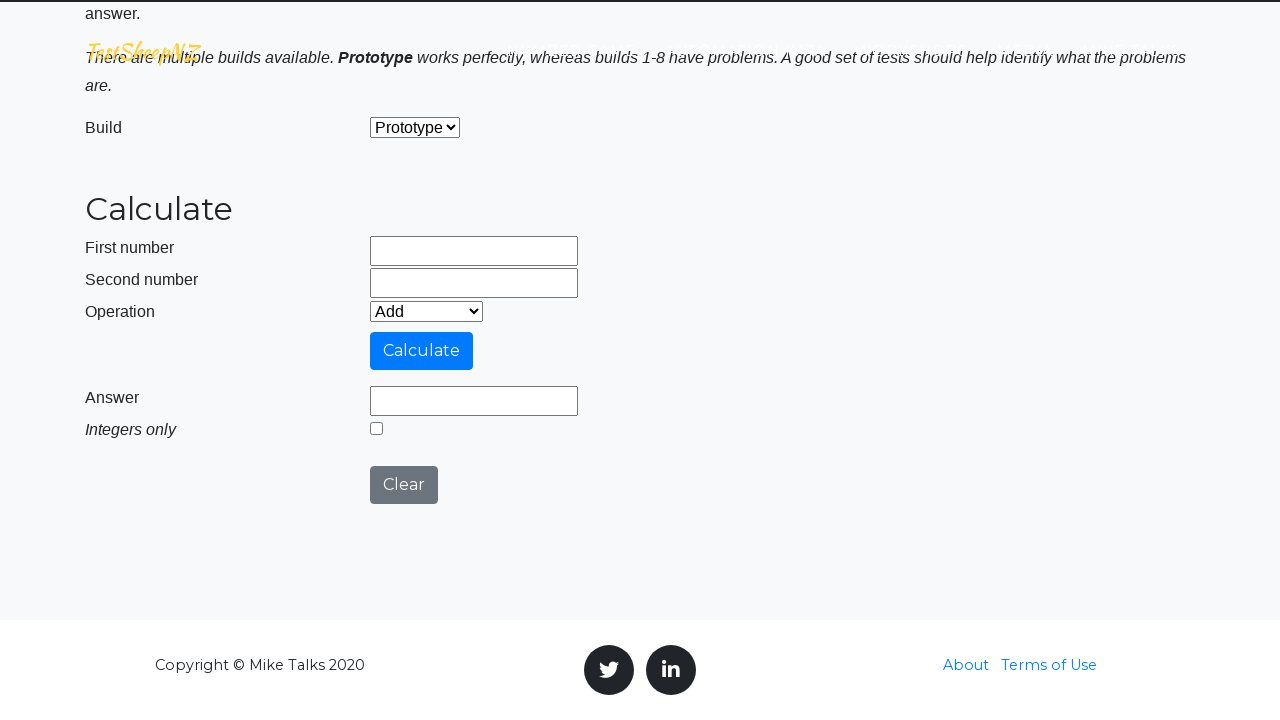

Entered '2' in first number field on #number1Field
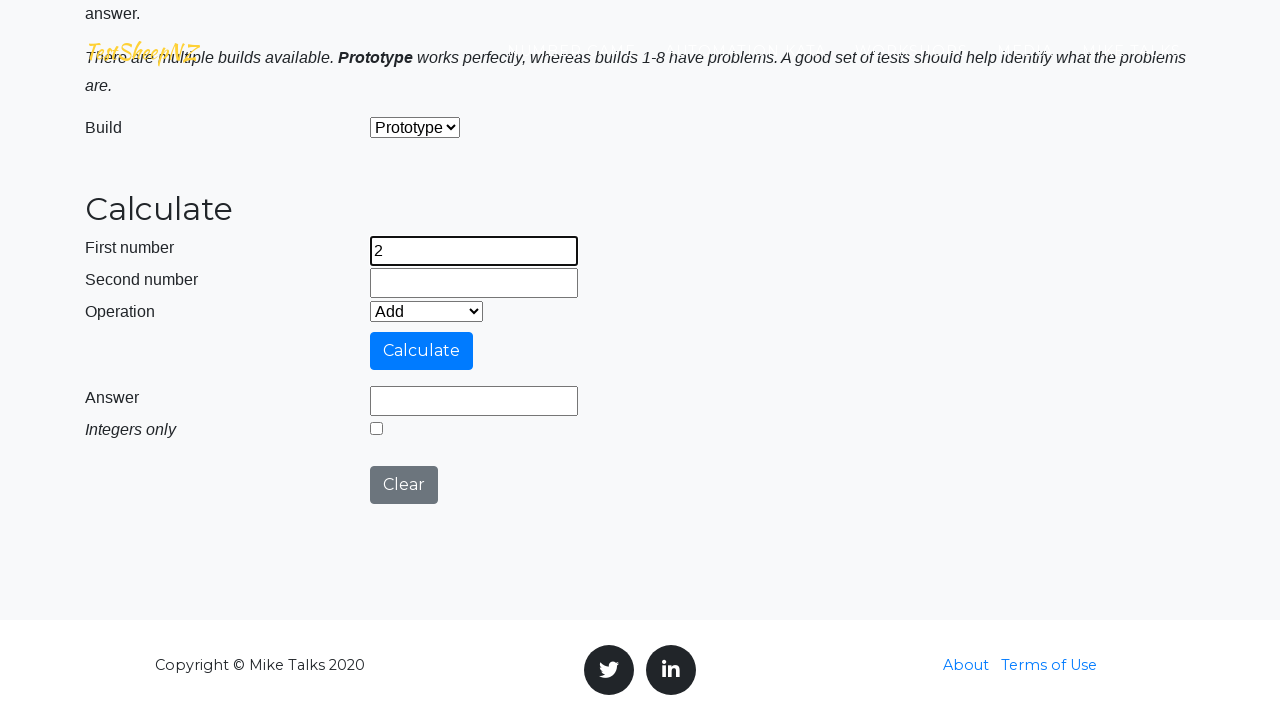

Entered '3' in second number field on #number2Field
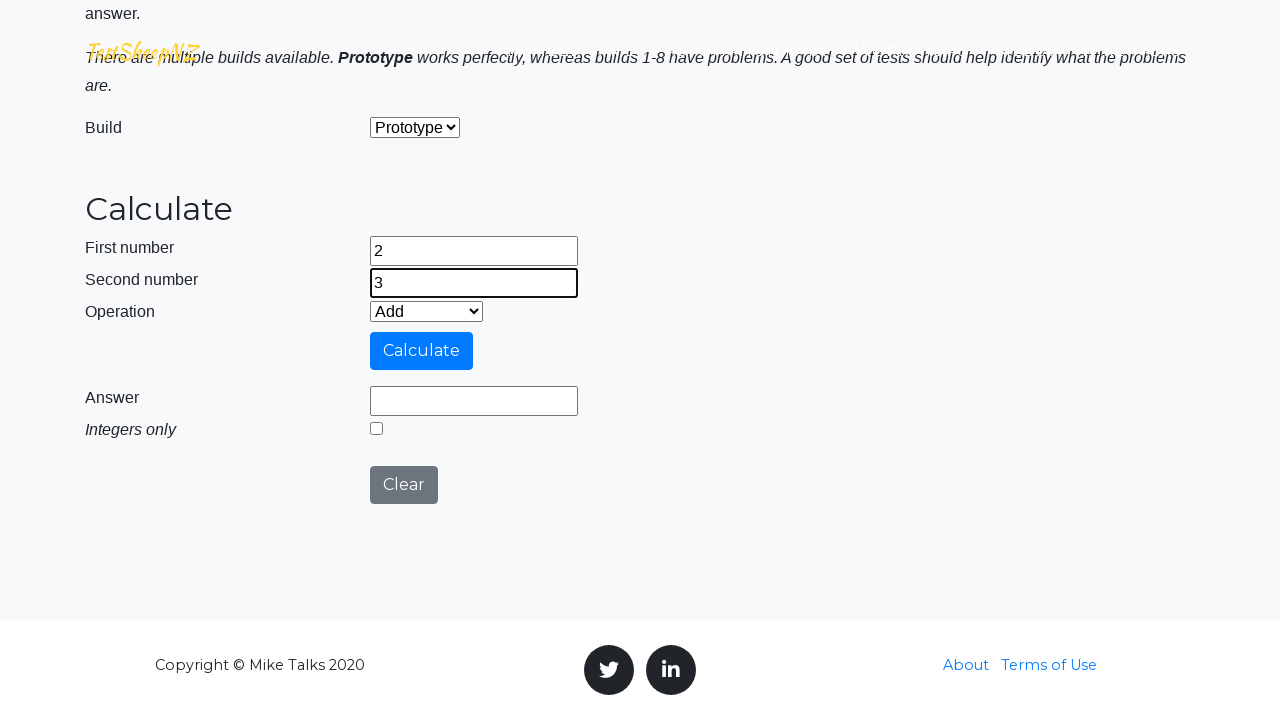

Selected 'Subtract' operation from dropdown on #selectOperationDropdown
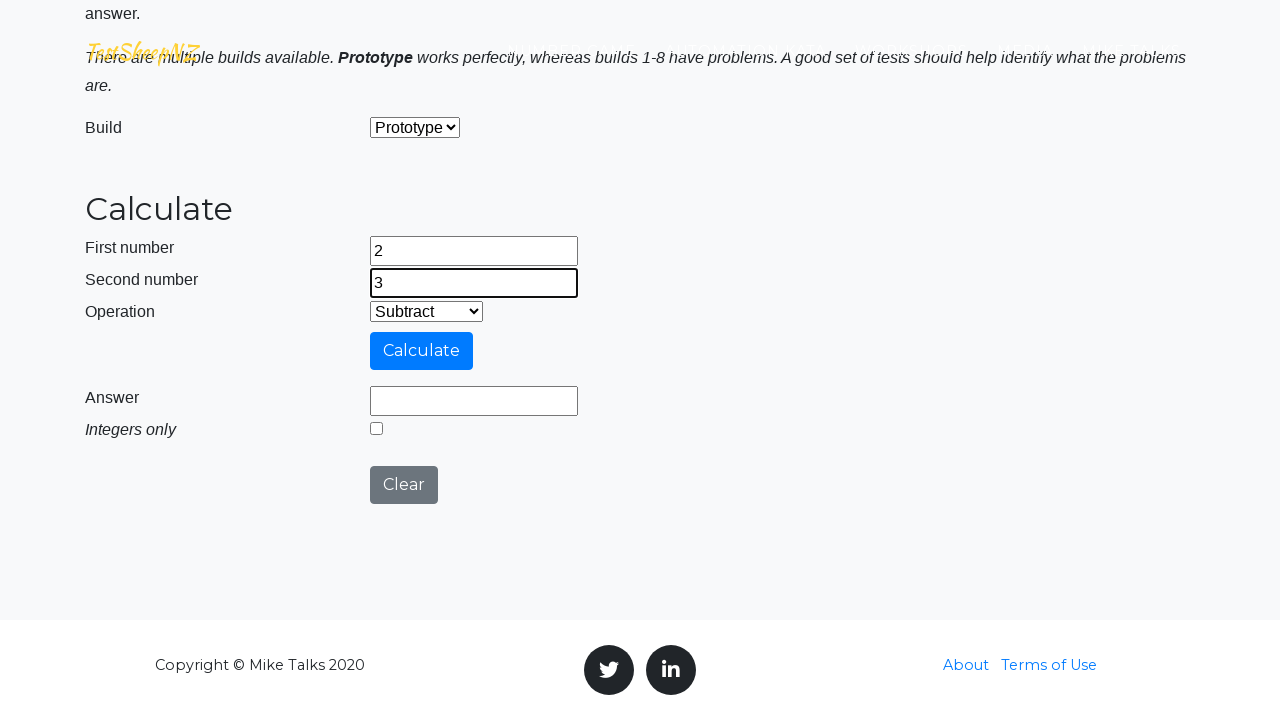

Clicked Calculate button at (422, 351) on #calculateButton
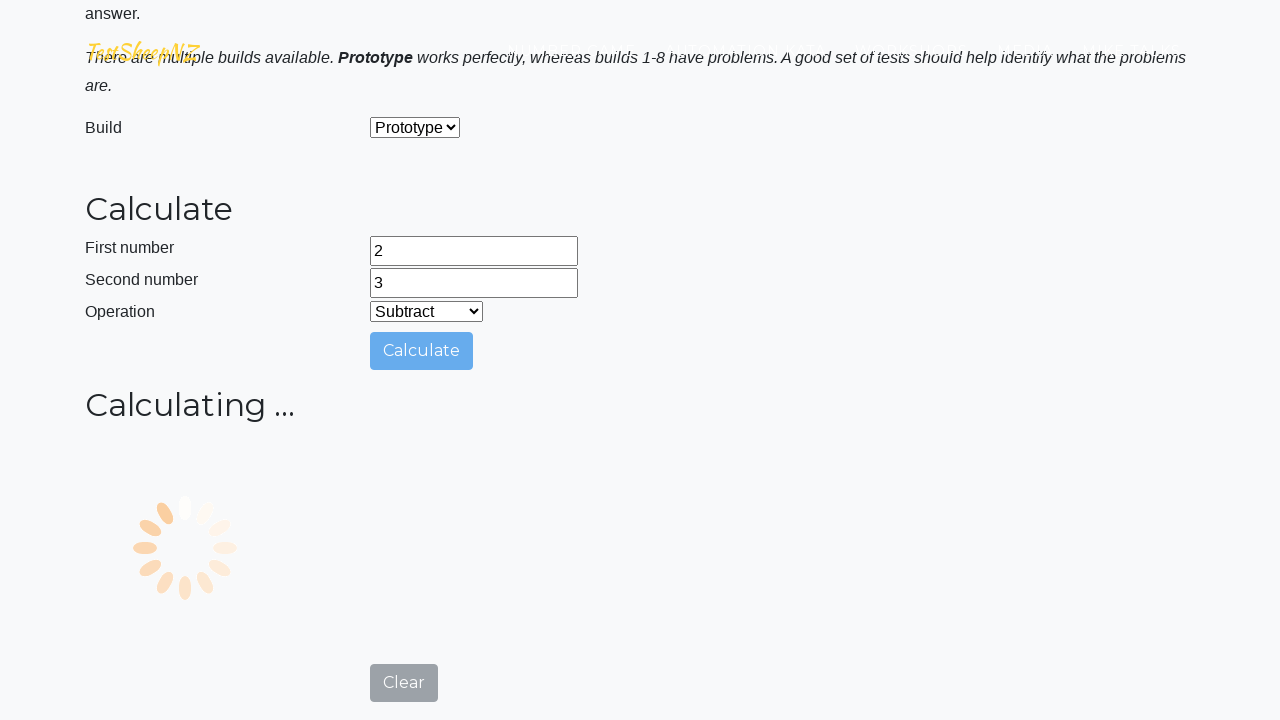

Verified answer field displays '-1' (2 - 3 = -1)
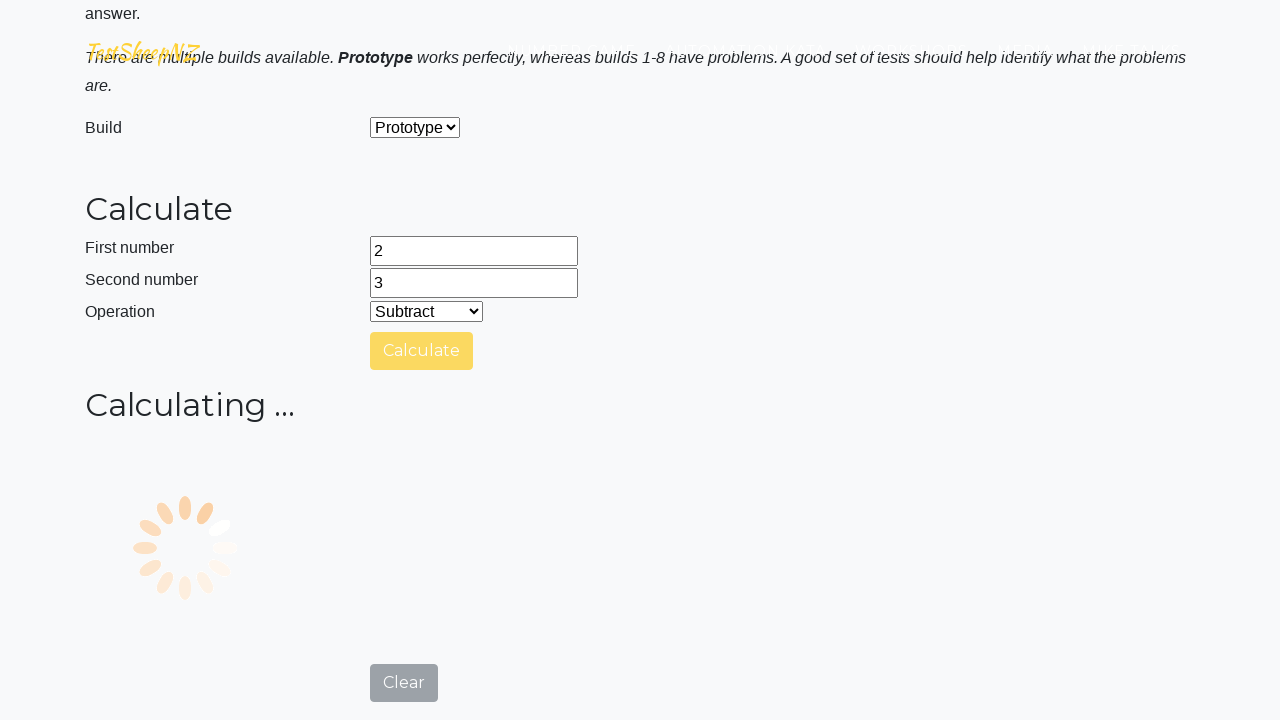

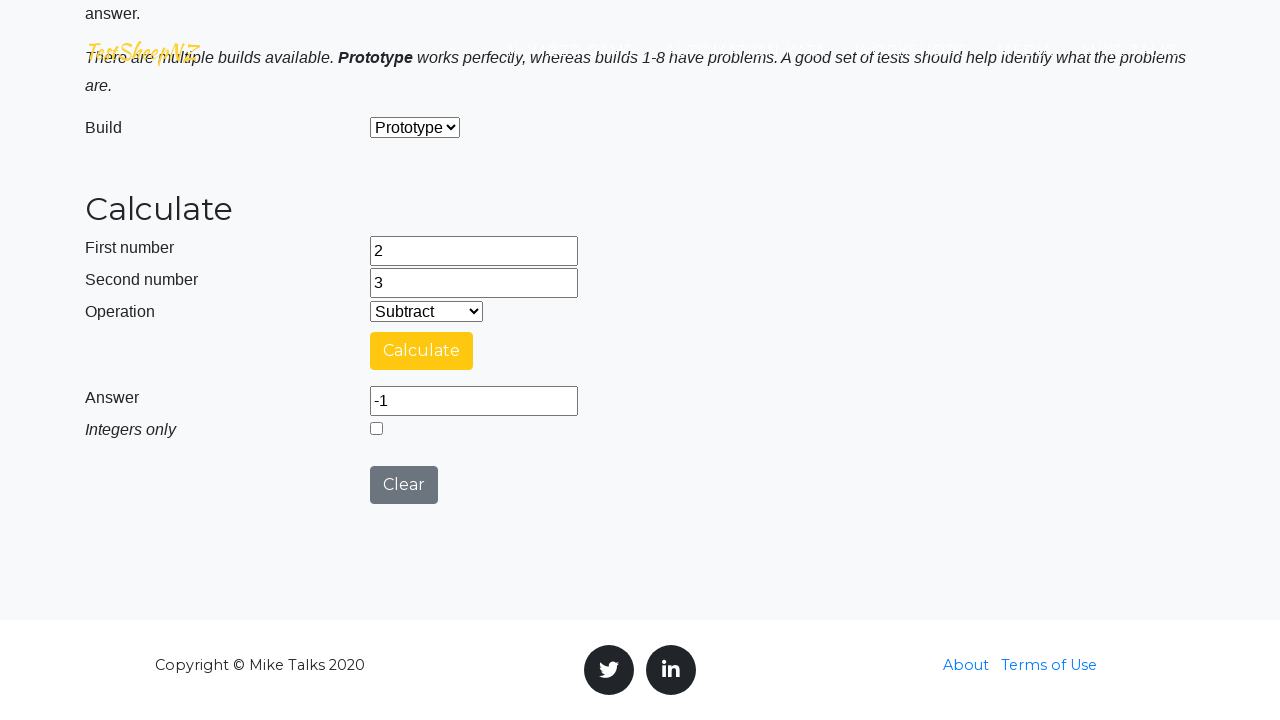